Opens a CSDN blog article page and waits for it to load completely.

Starting URL: https://dreamit.blog.csdn.net/article/details/113706328

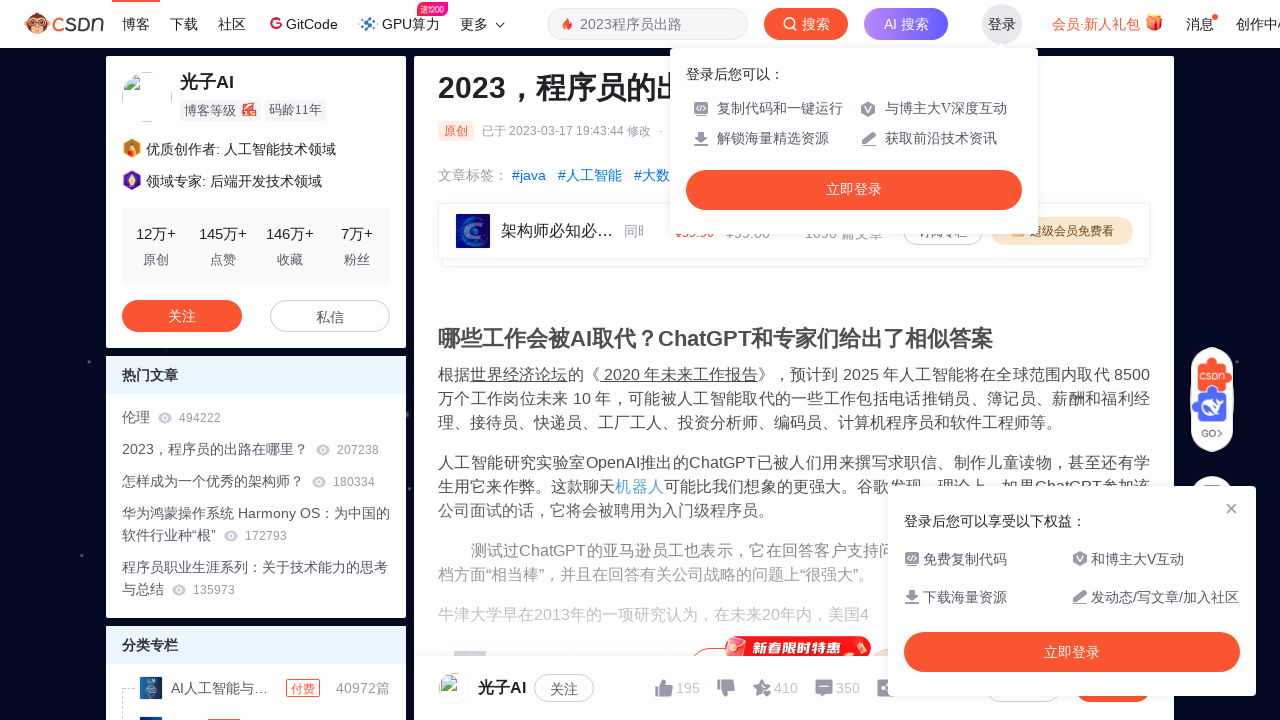

Page DOM content loaded
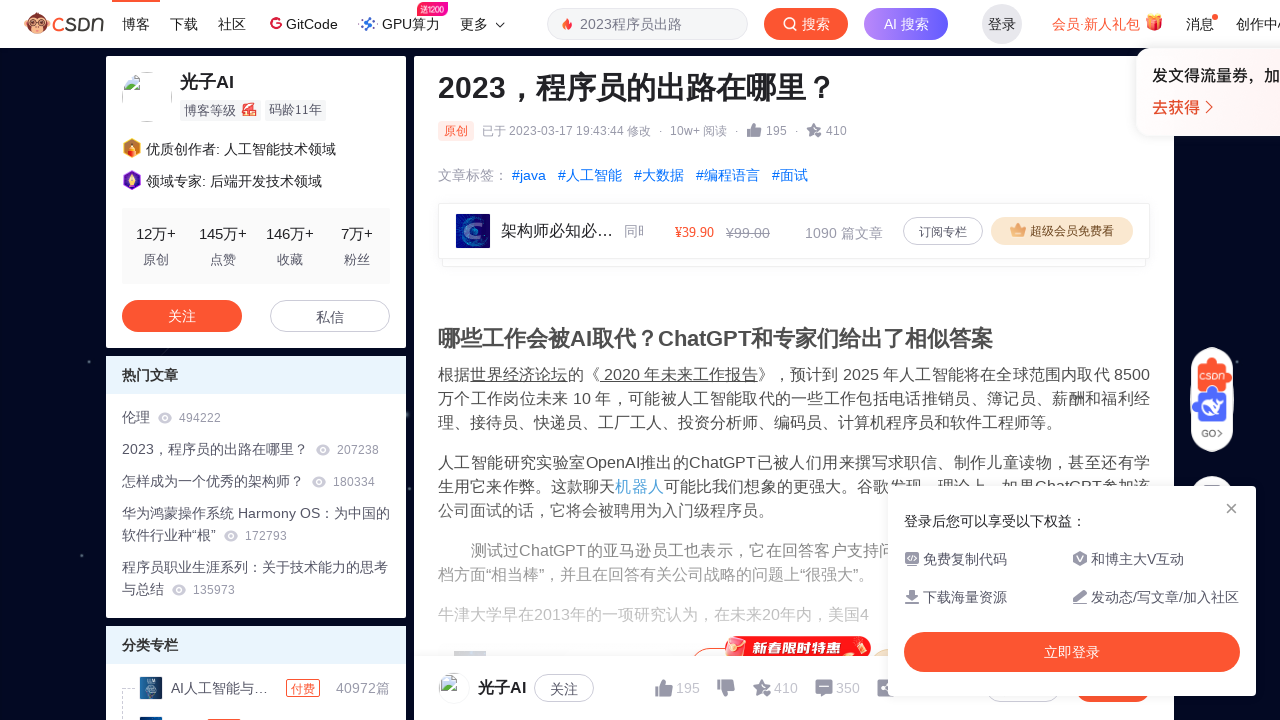

Article content element found and loaded
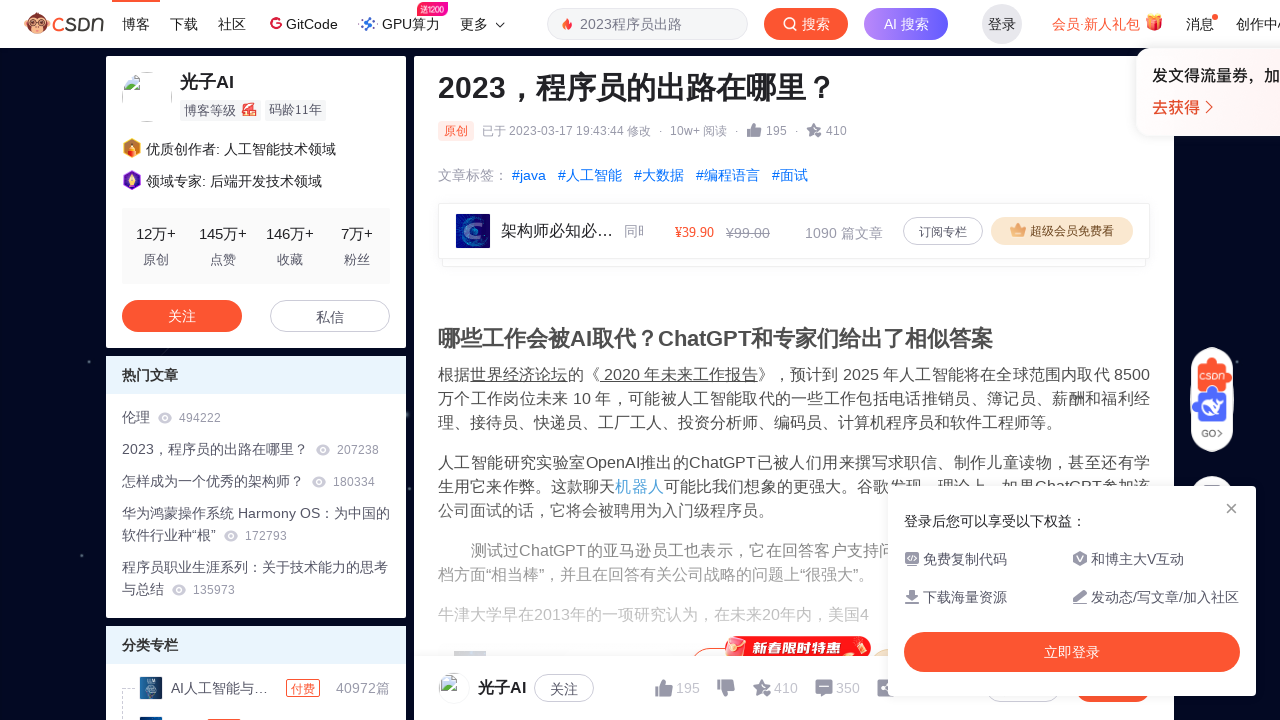

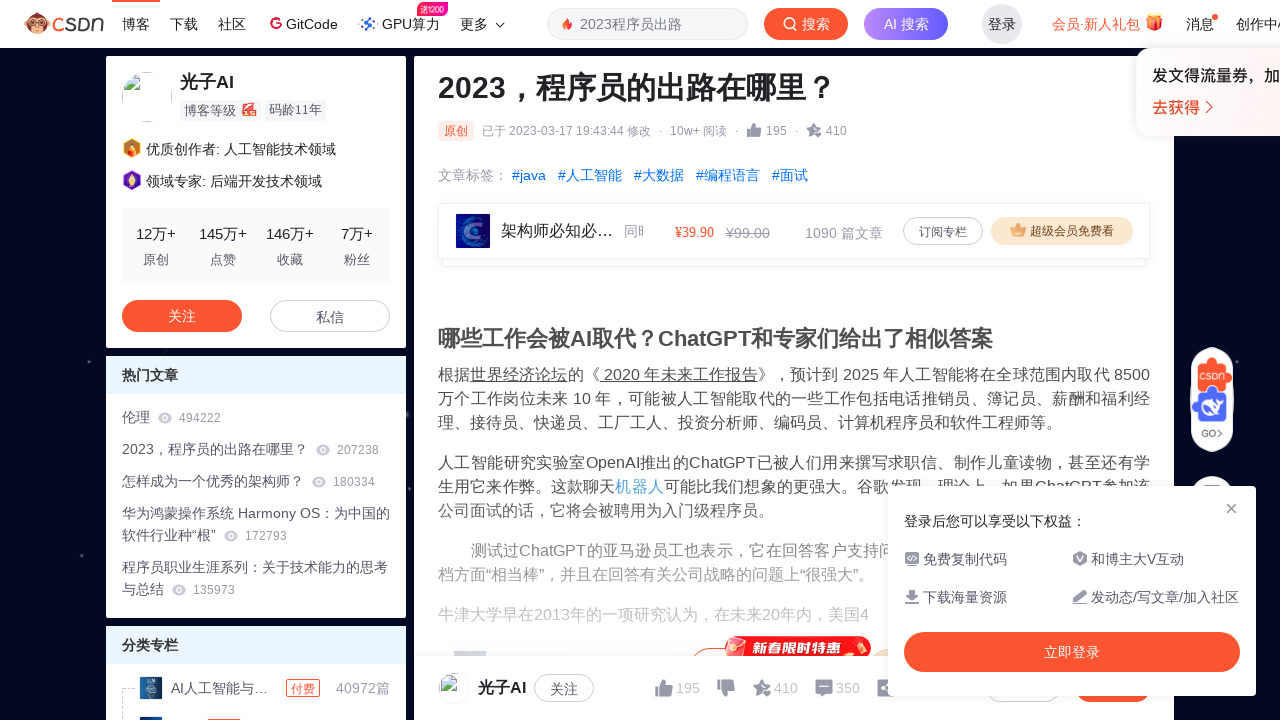